Tests hover functionality by moving mouse over an element to reveal a hidden menu option, then clicking on "Practice3"

Starting URL: https://grotechminds.com/hoverover/

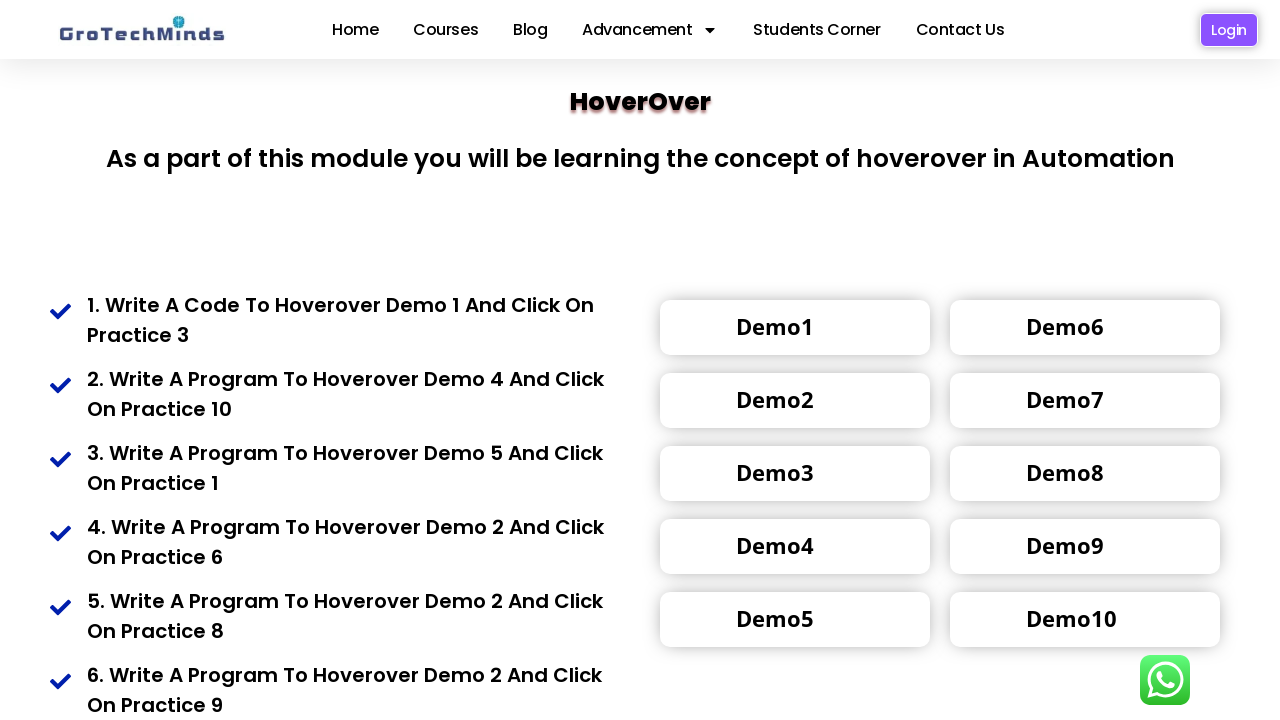

Navigated to Grotechminds hover test page
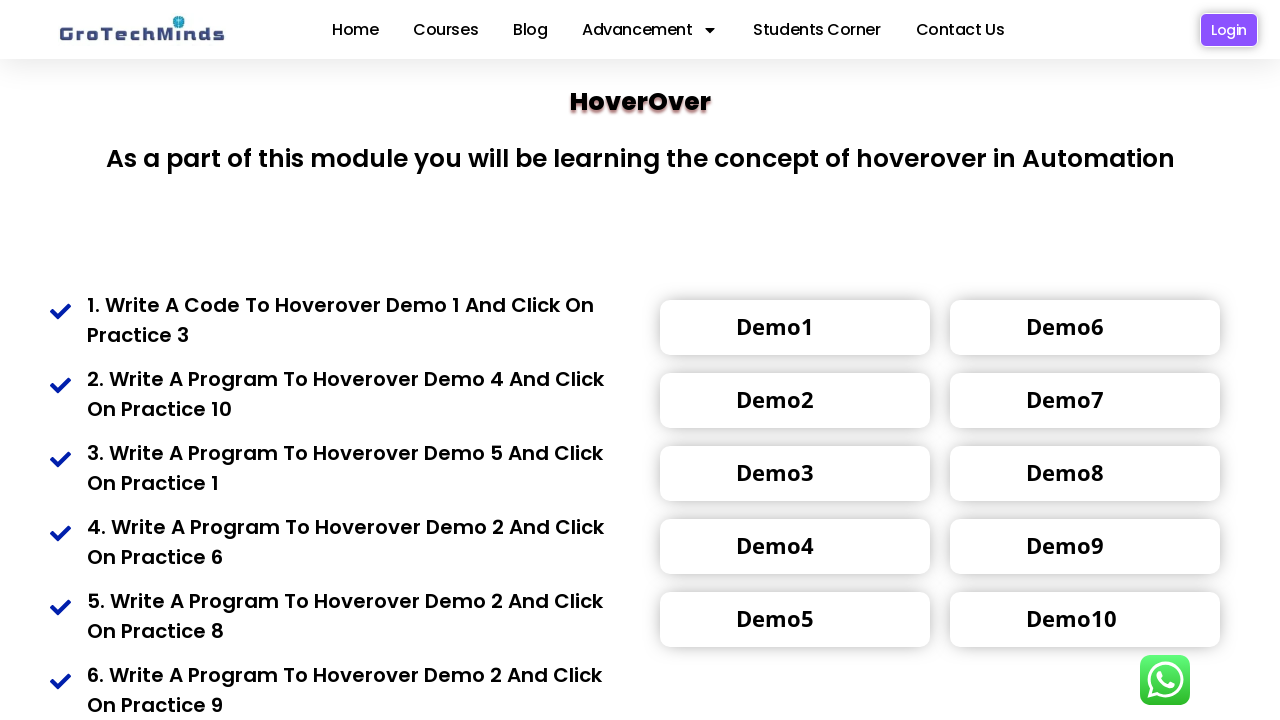

Hovered over element to reveal hidden menu at (795, 328) on xpath=//div[@data-id='1857001']
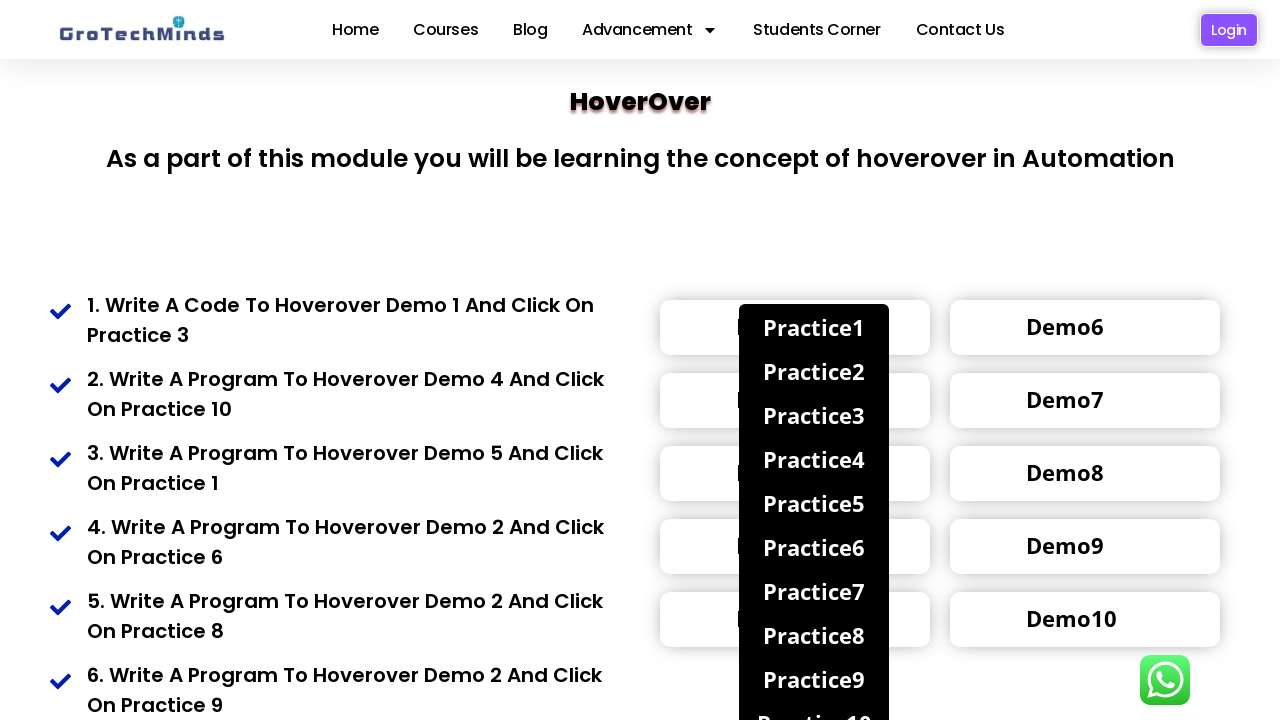

Clicked on Practice3 option from revealed menu at (814, 415) on xpath=//div[contains(text(),'Practice3')]
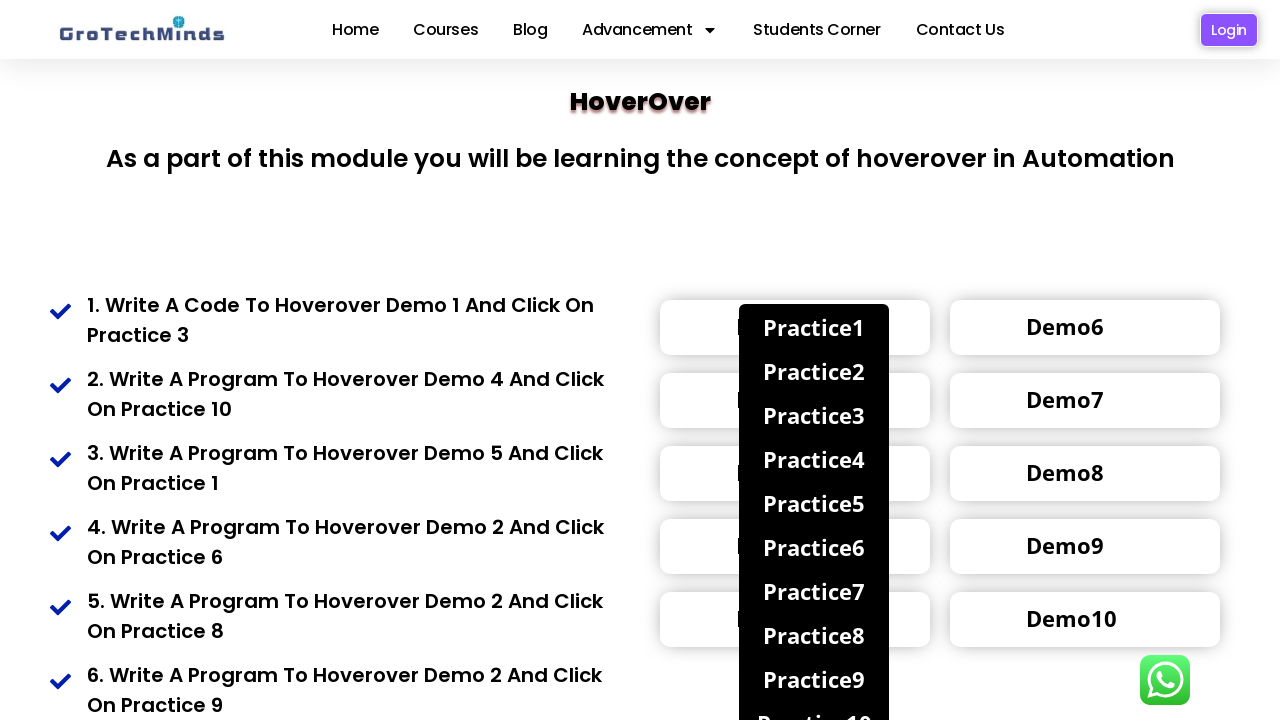

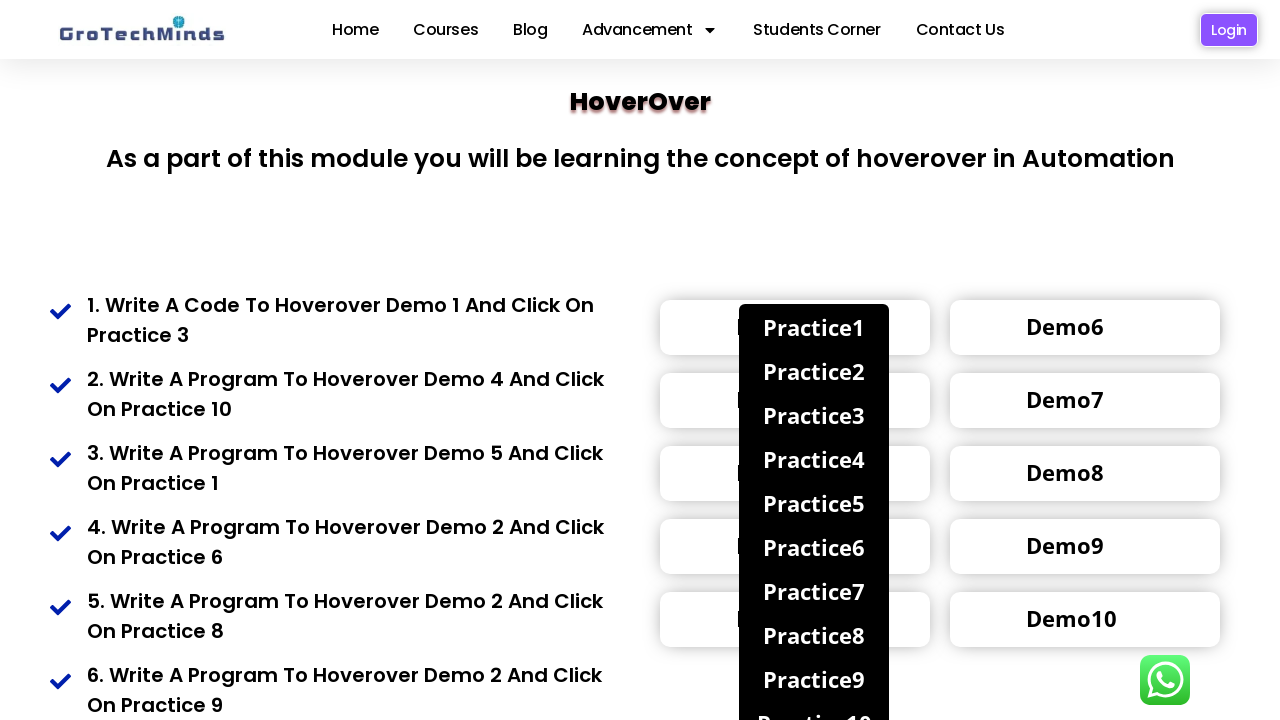